Tests a Selenium practice form by filling in personal information fields including first name, last name, gender, experience, date, profession, tools, continent, and Selenium commands, then submitting the form.

Starting URL: https://www.techlistic.com/p/selenium-practice-form.html

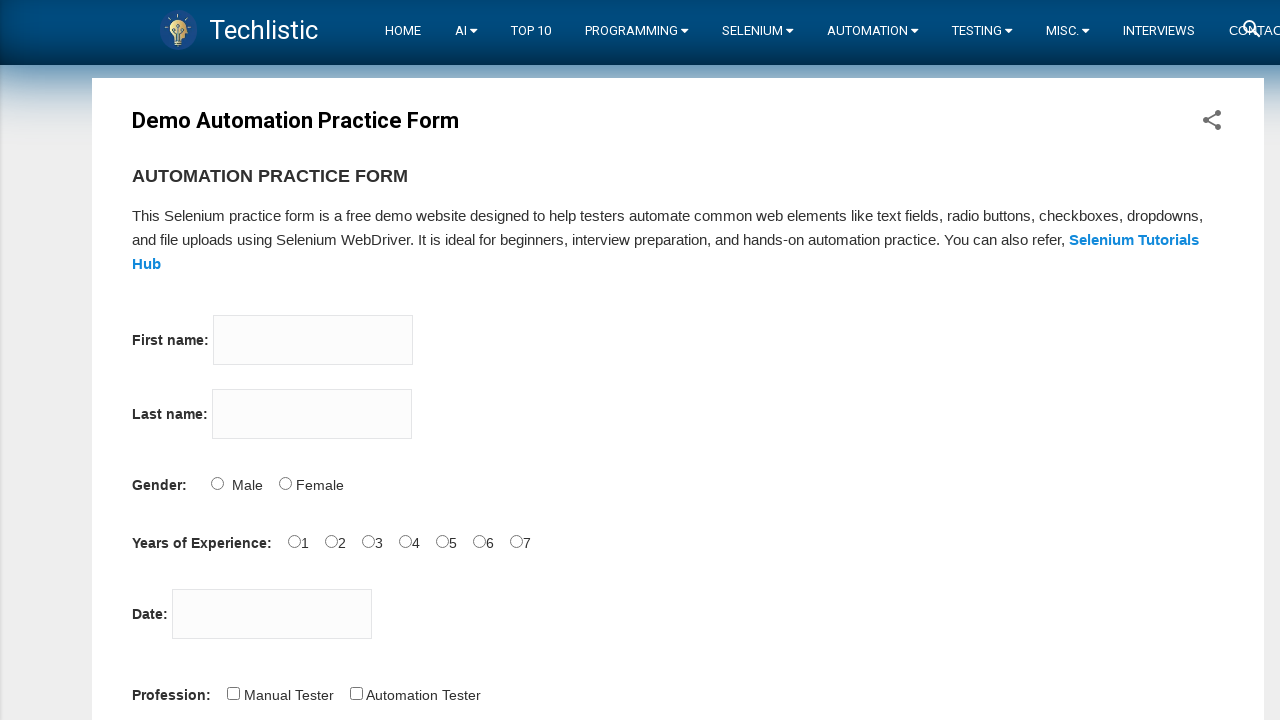

Filled first name field with 'John' on input[name='firstname']
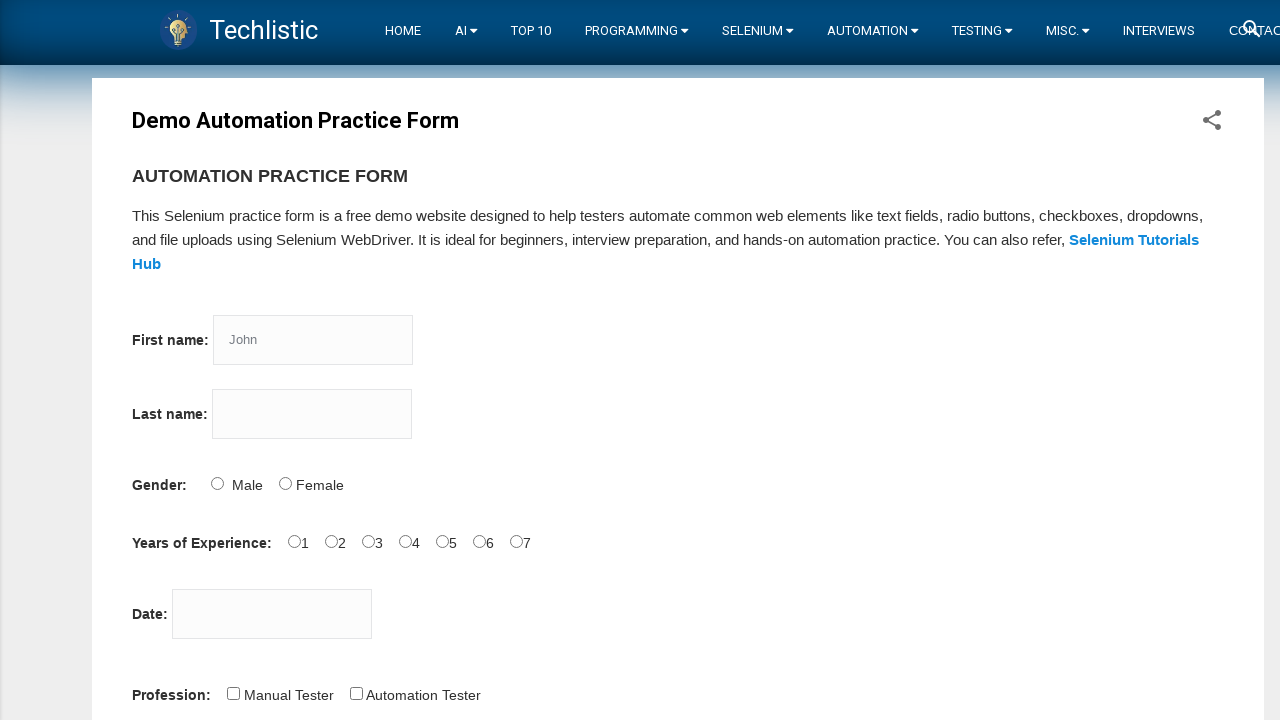

Filled last name field with 'Doe' on input[name='lastname']
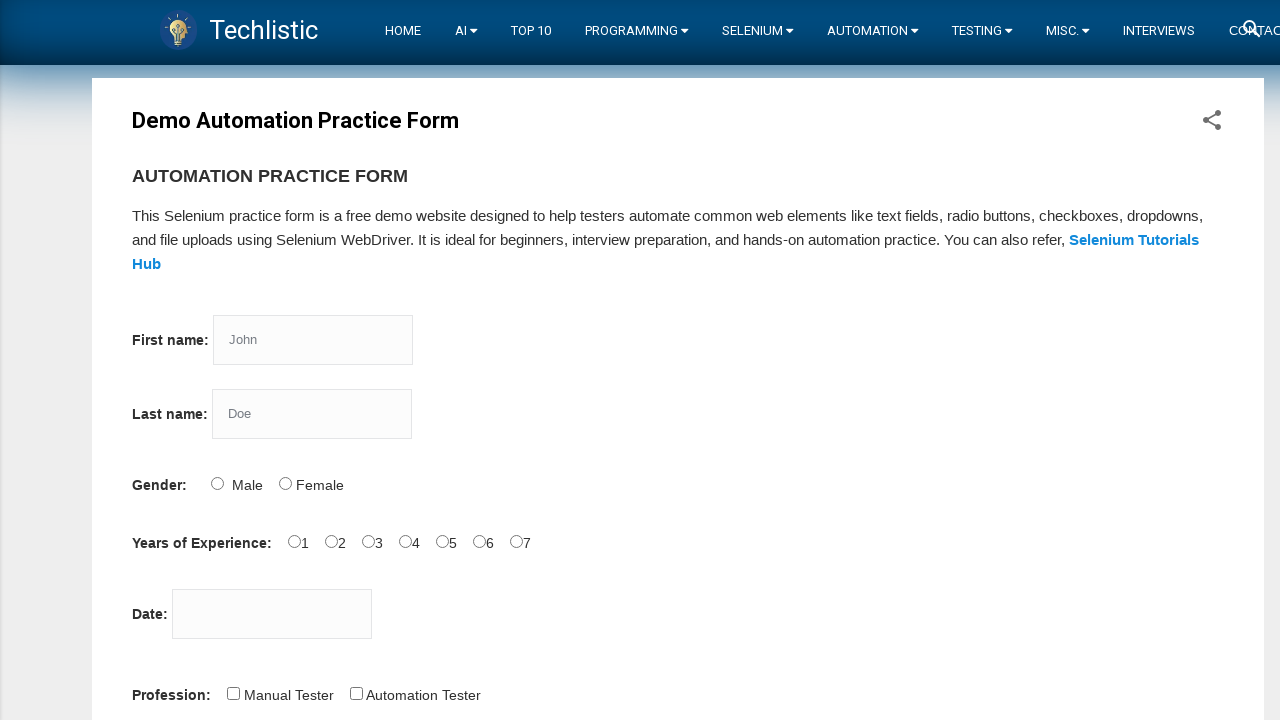

Scrolled down to see more form fields
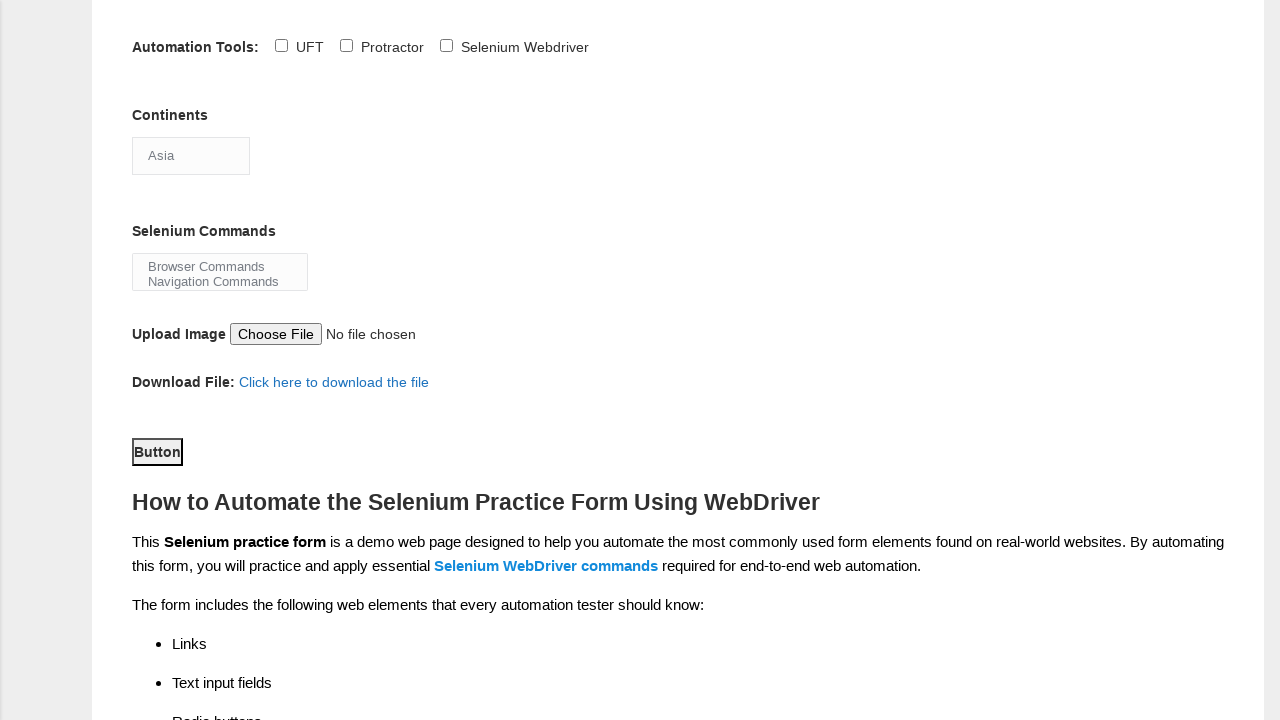

Selected Male gender option at (217, 360) on #sex-0
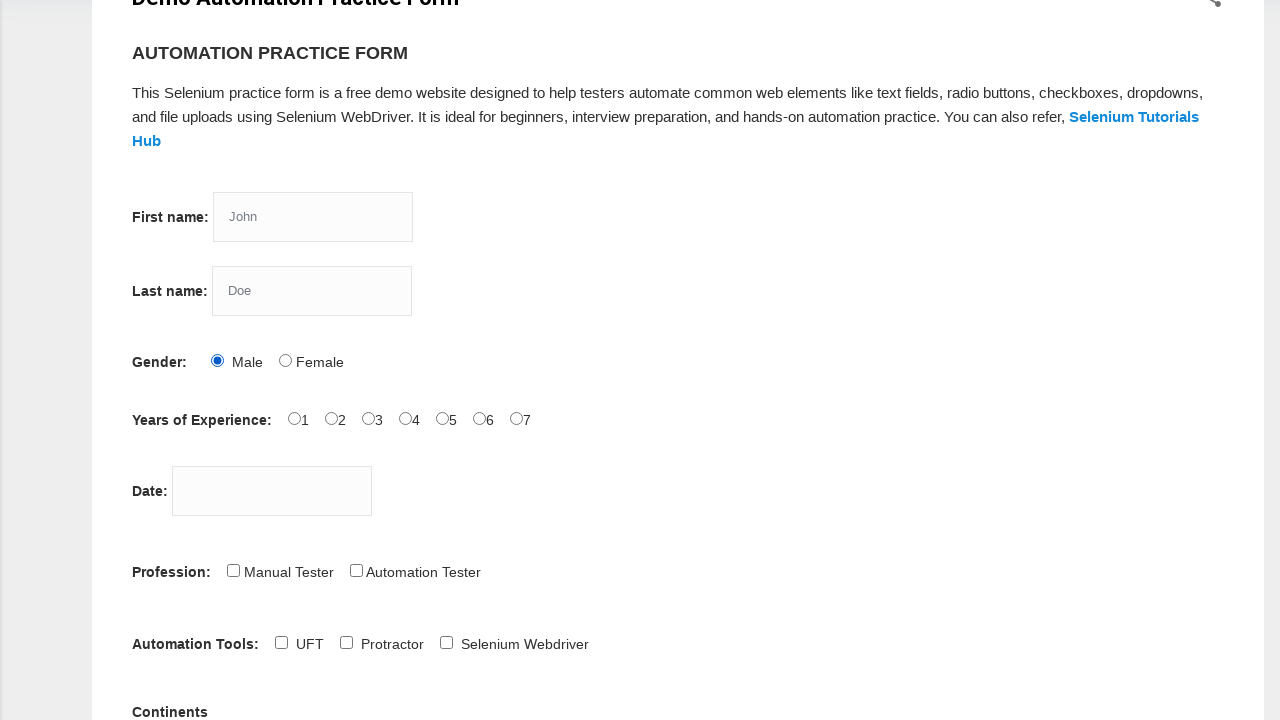

Selected 1 year experience at (331, 418) on #exp-1
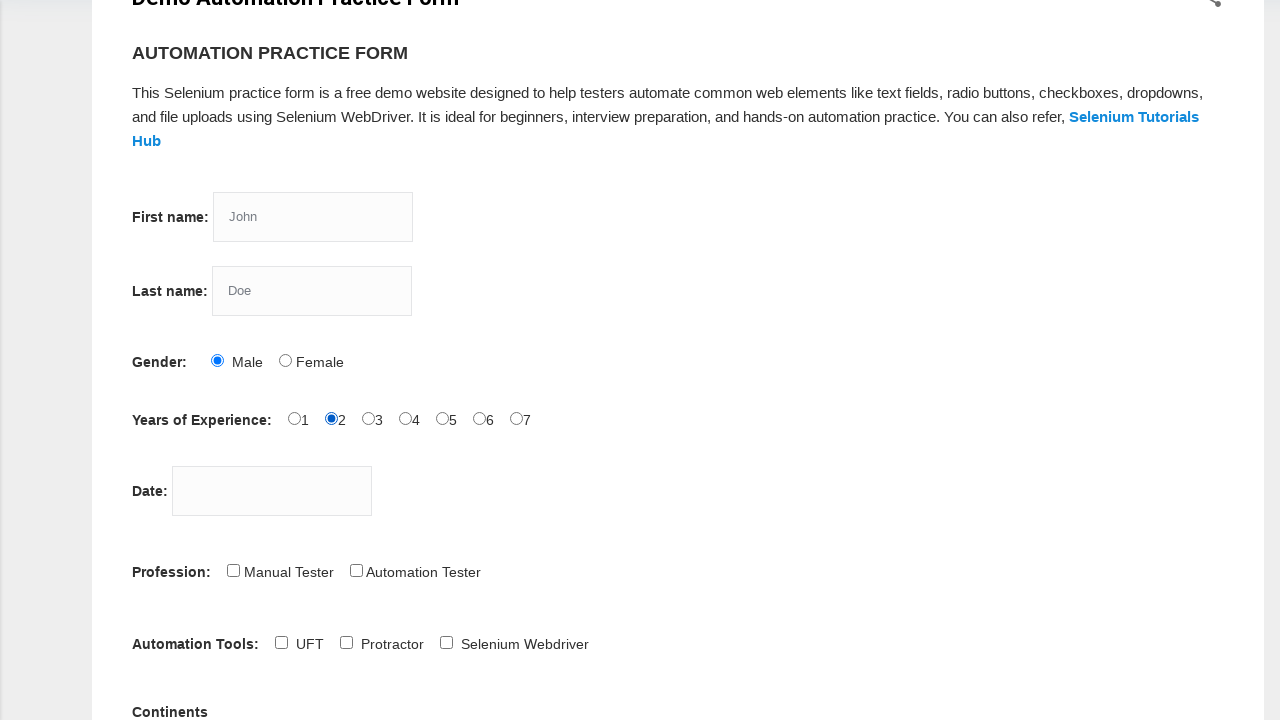

Clicked date picker field at (272, 490) on #datepicker
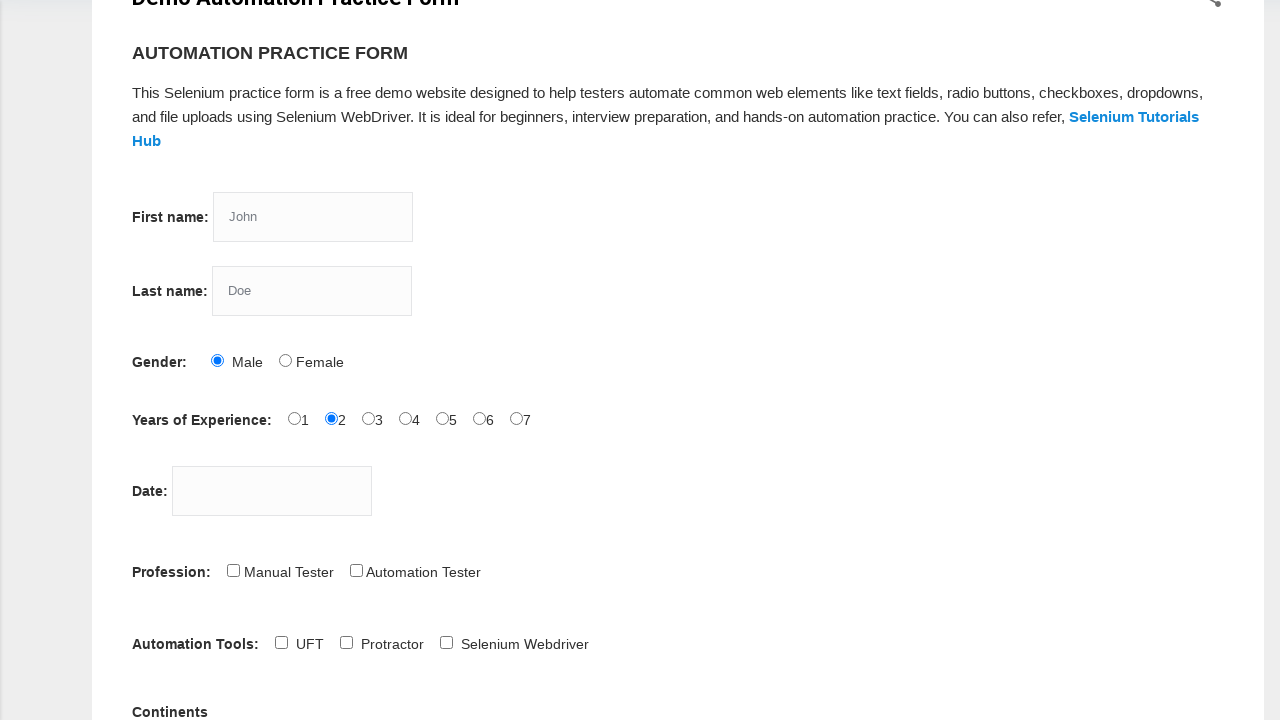

Filled date field with '01-01-1990' on #datepicker
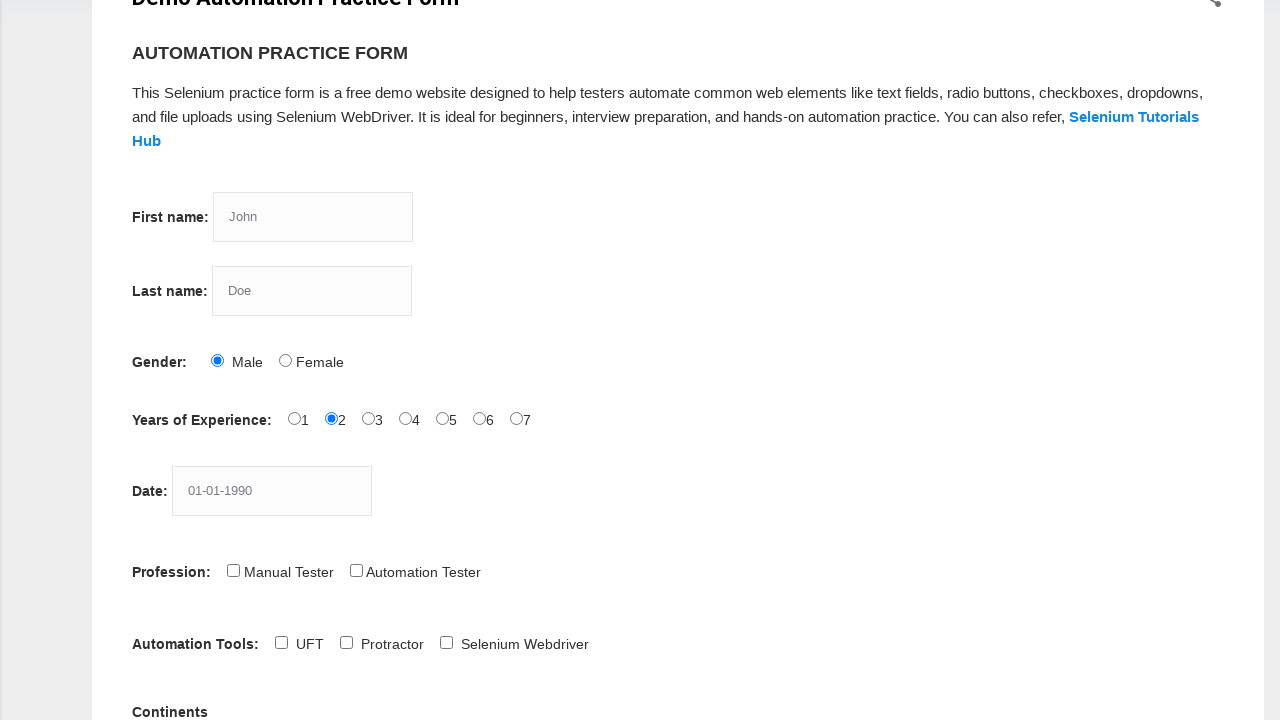

Selected Automation Tester profession at (356, 570) on #profession-1
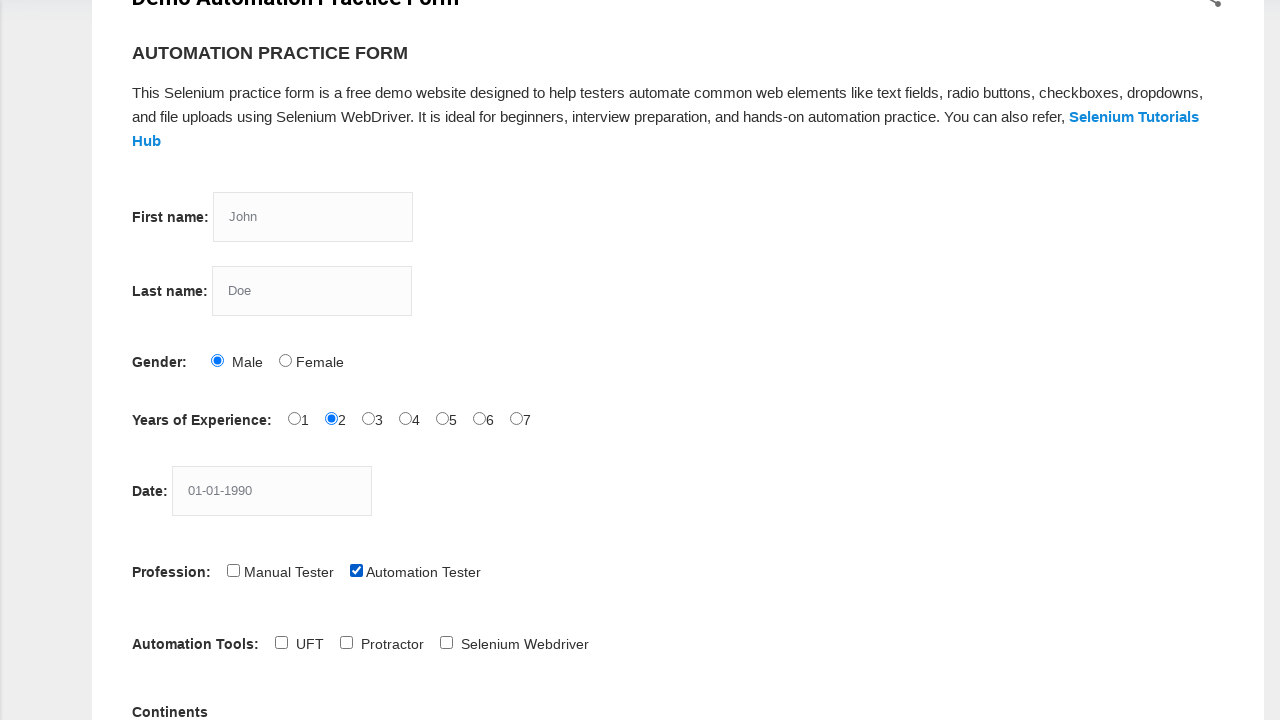

Selected Selenium Webdriver tool at (446, 642) on #tool-2
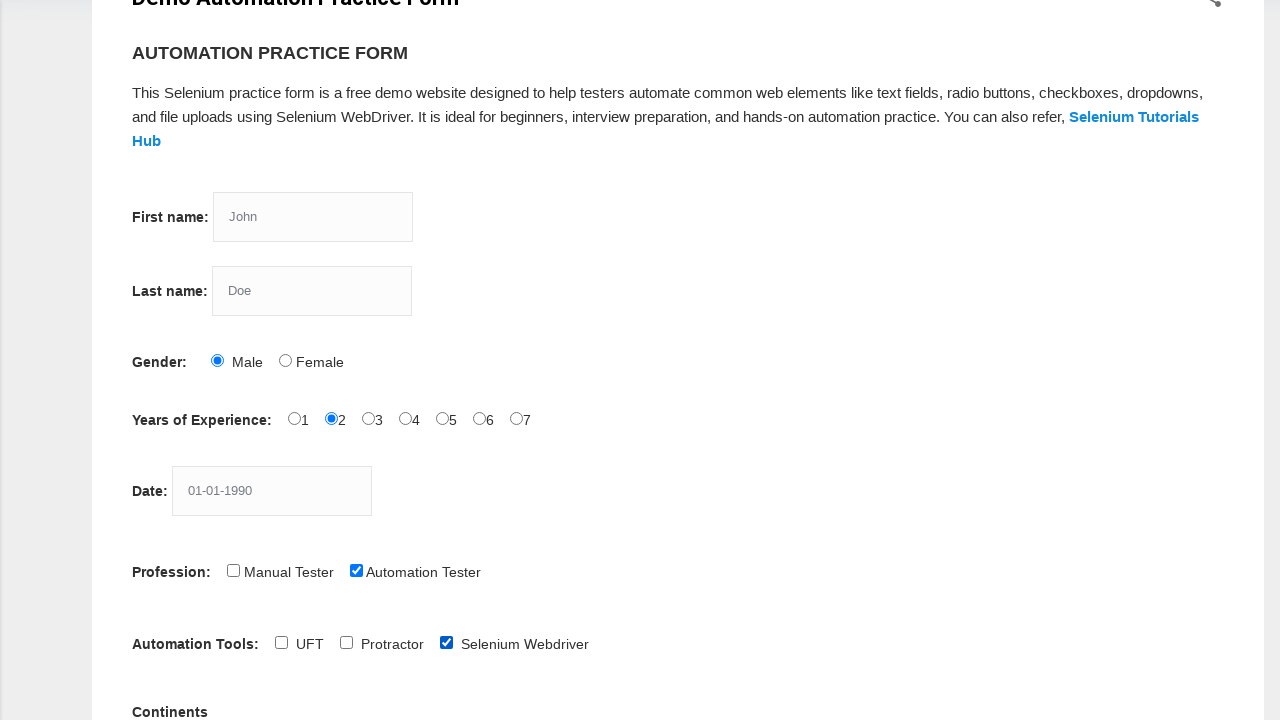

Selected Europe from continents dropdown on #continents
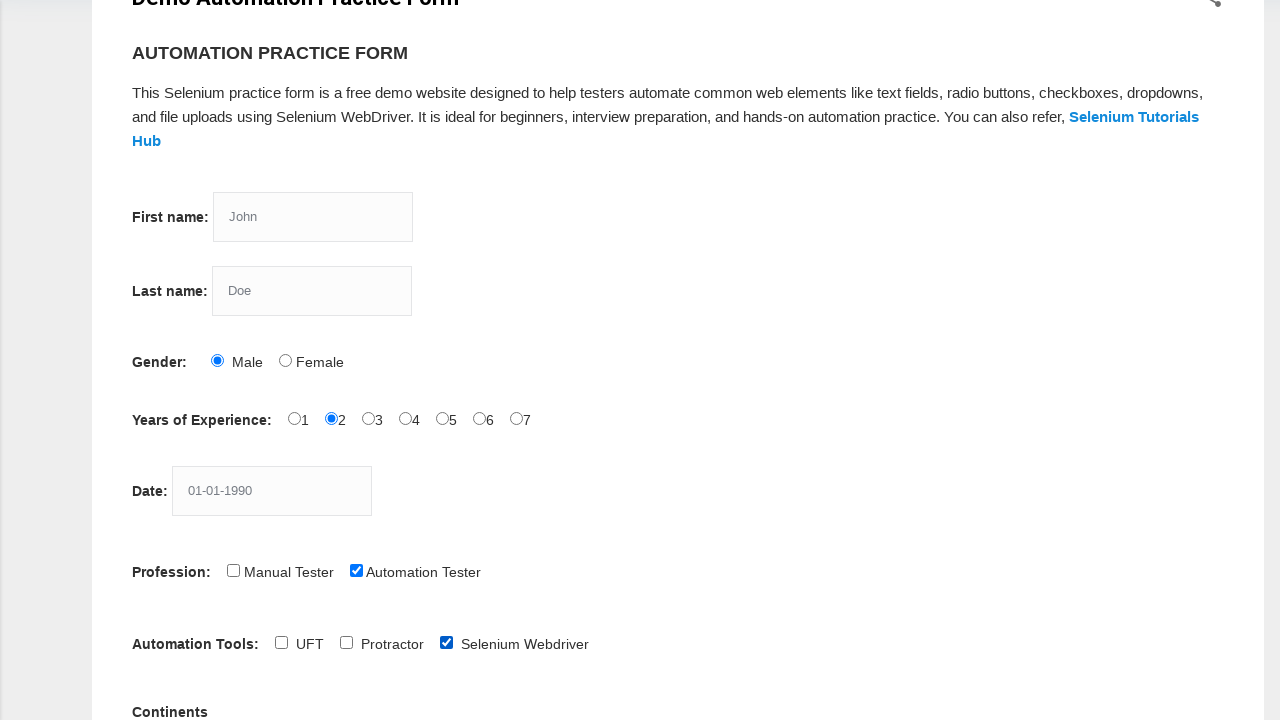

Selected Browser Commands from Selenium commands dropdown on #selenium_commands
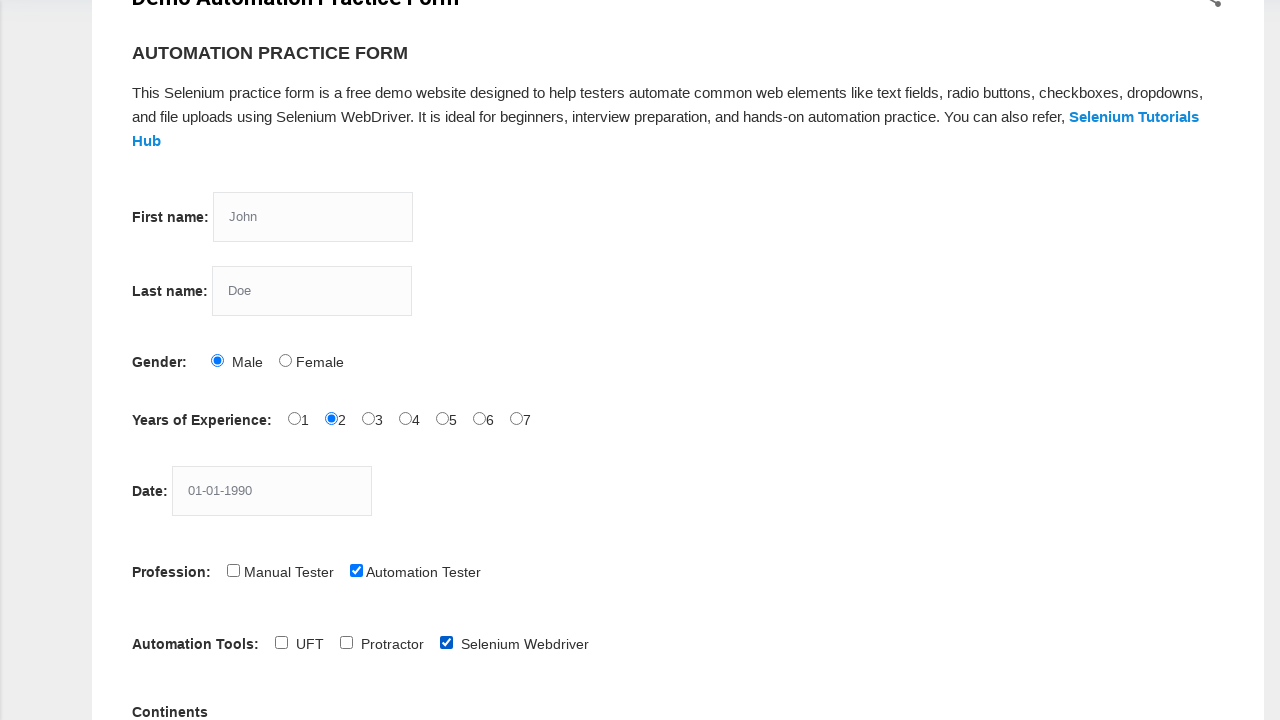

Clicked submit button to submit the form at (157, 360) on #submit
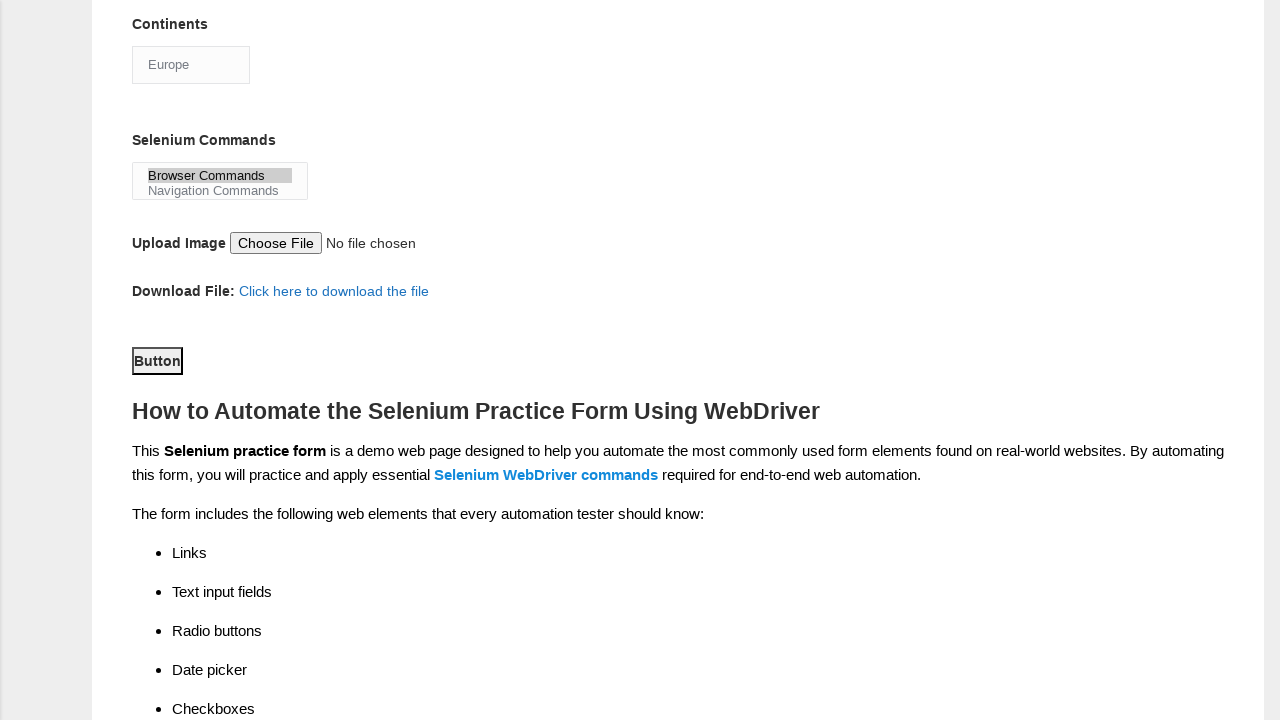

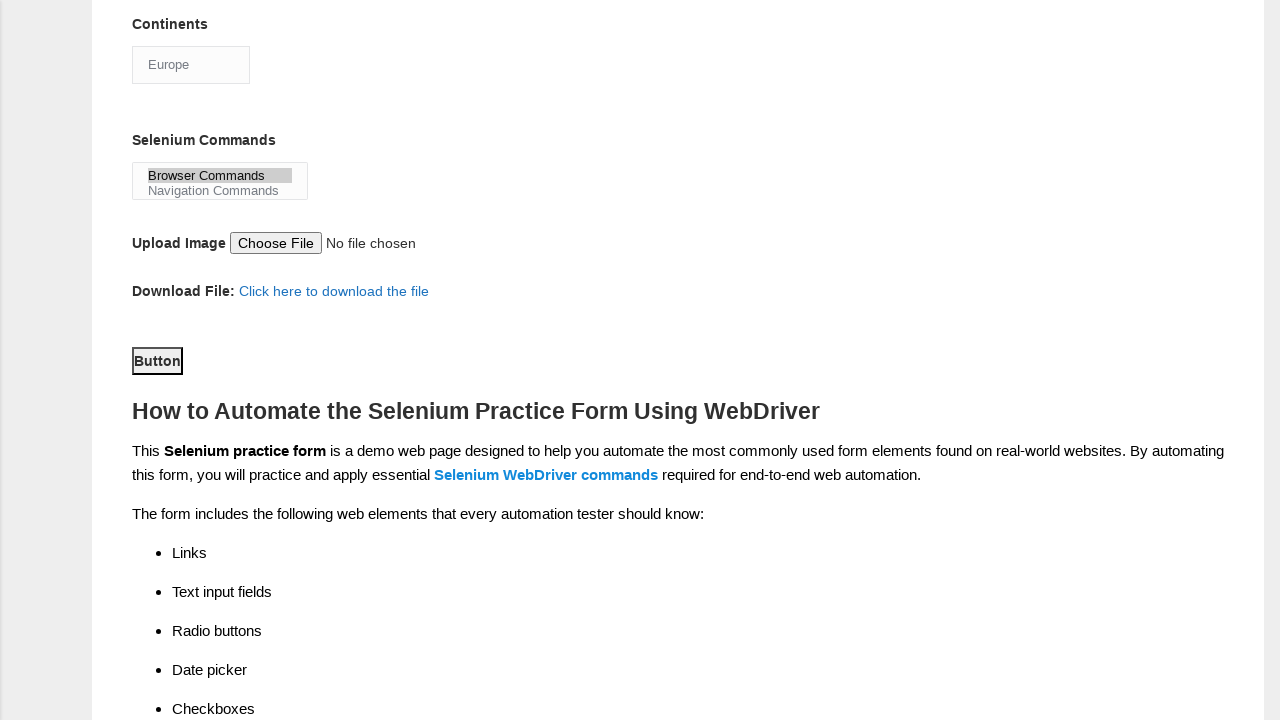